Converts wavelength values to RGB color codes by filling a form, submitting it, and reading the results for multiple wavelengths

Starting URL: https://www.johndcook.com/wavelength_to_RGB.html

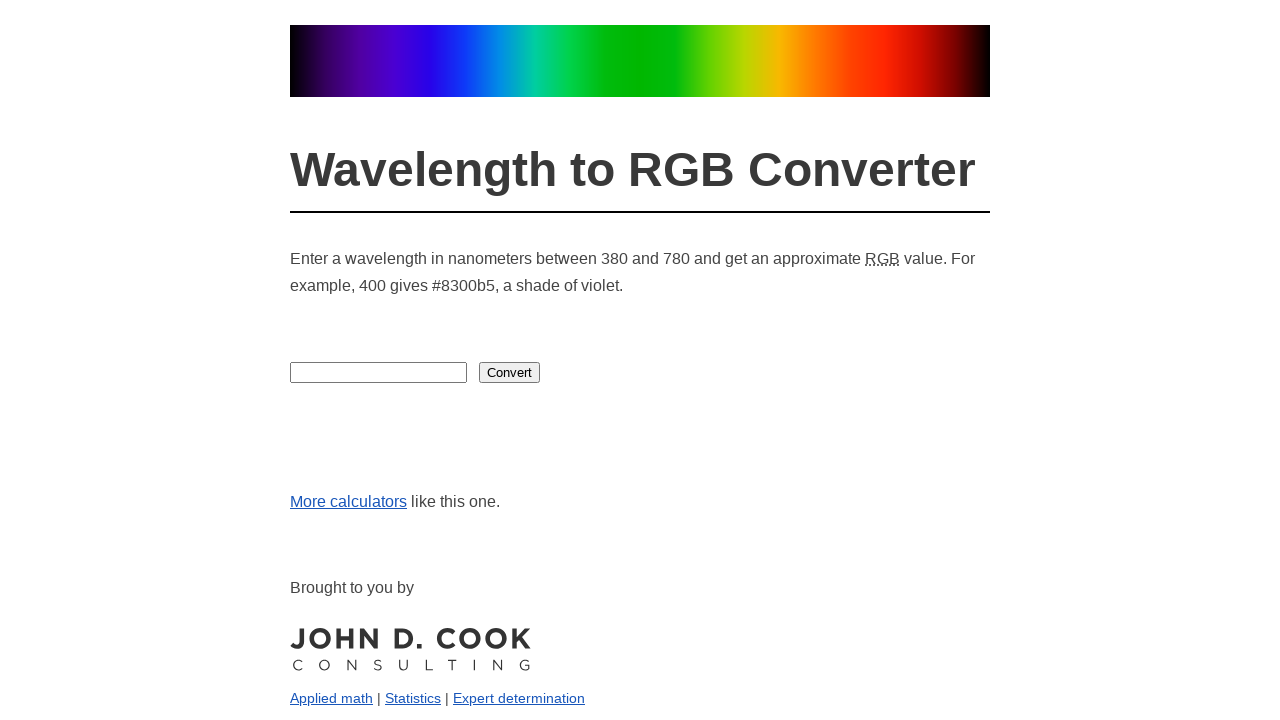

Filled wavelength input field with value 450 on xpath=/html/body/div/p[3]/input[1]
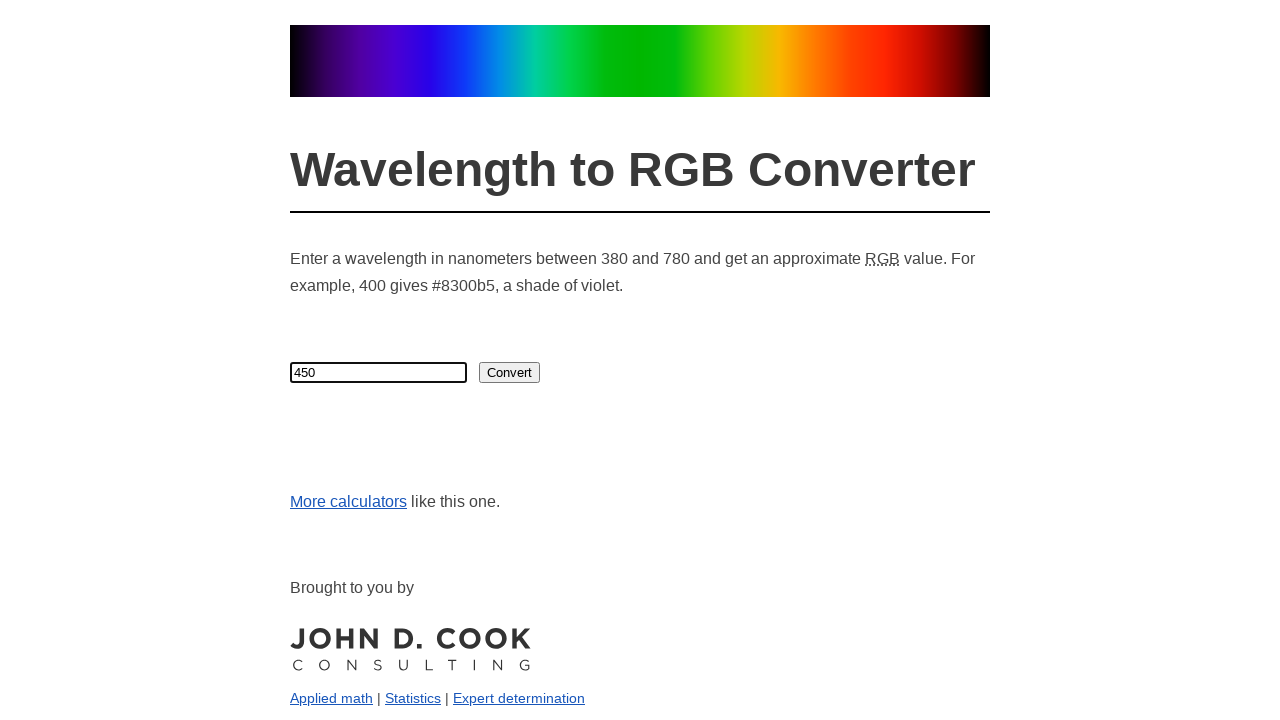

Clicked convert button to process wavelength at (510, 373) on xpath=/html/body/div/p[3]/input[2]
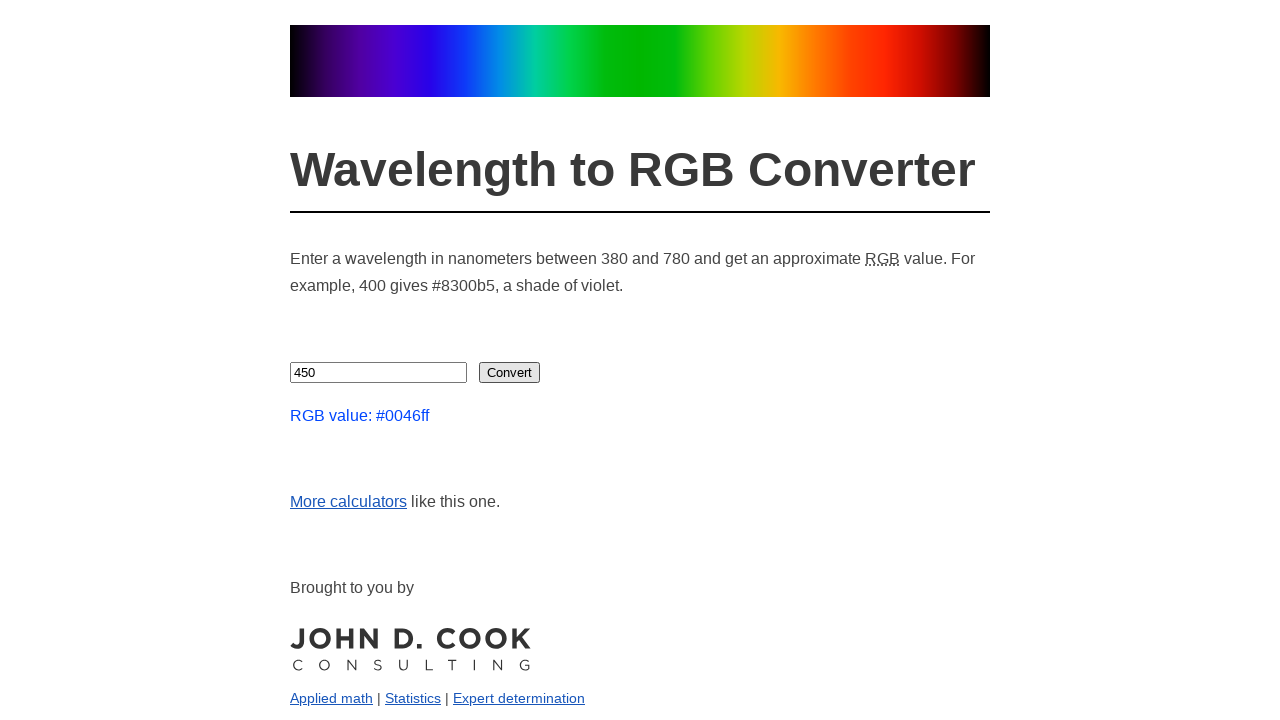

Result loaded for wavelength 450
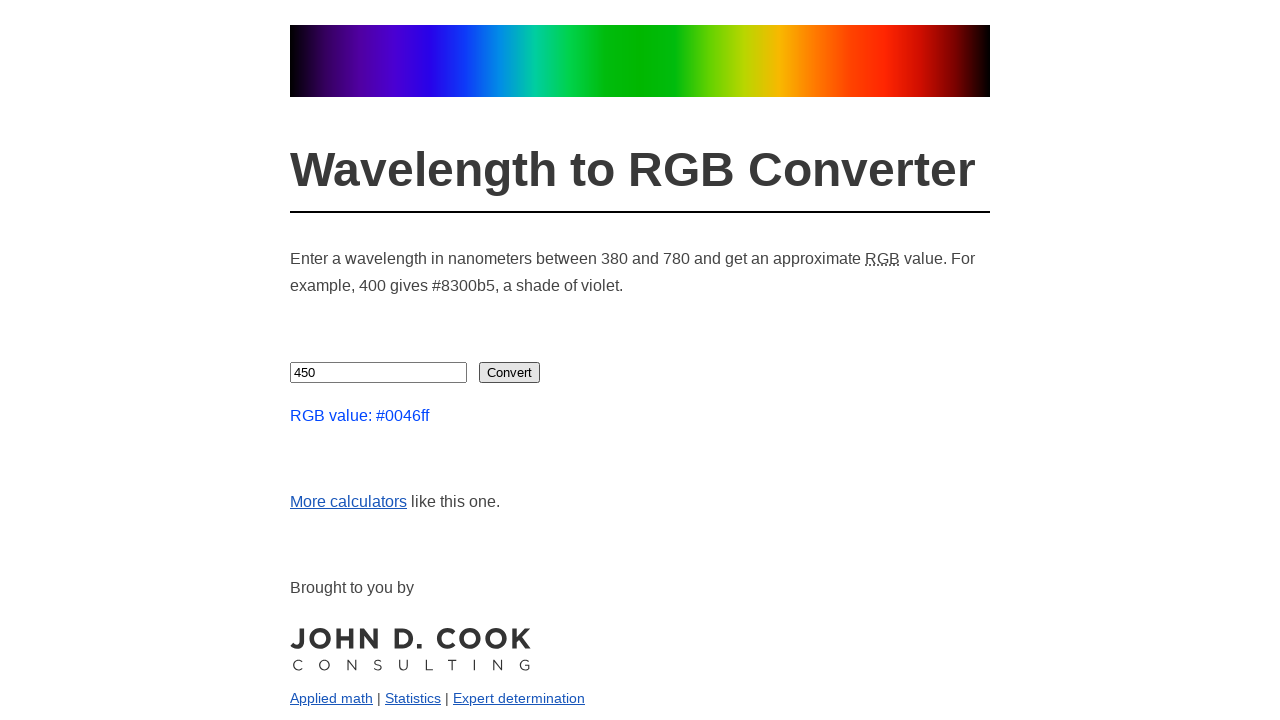

Retrieved RGB color result: RGB value: #0046ff
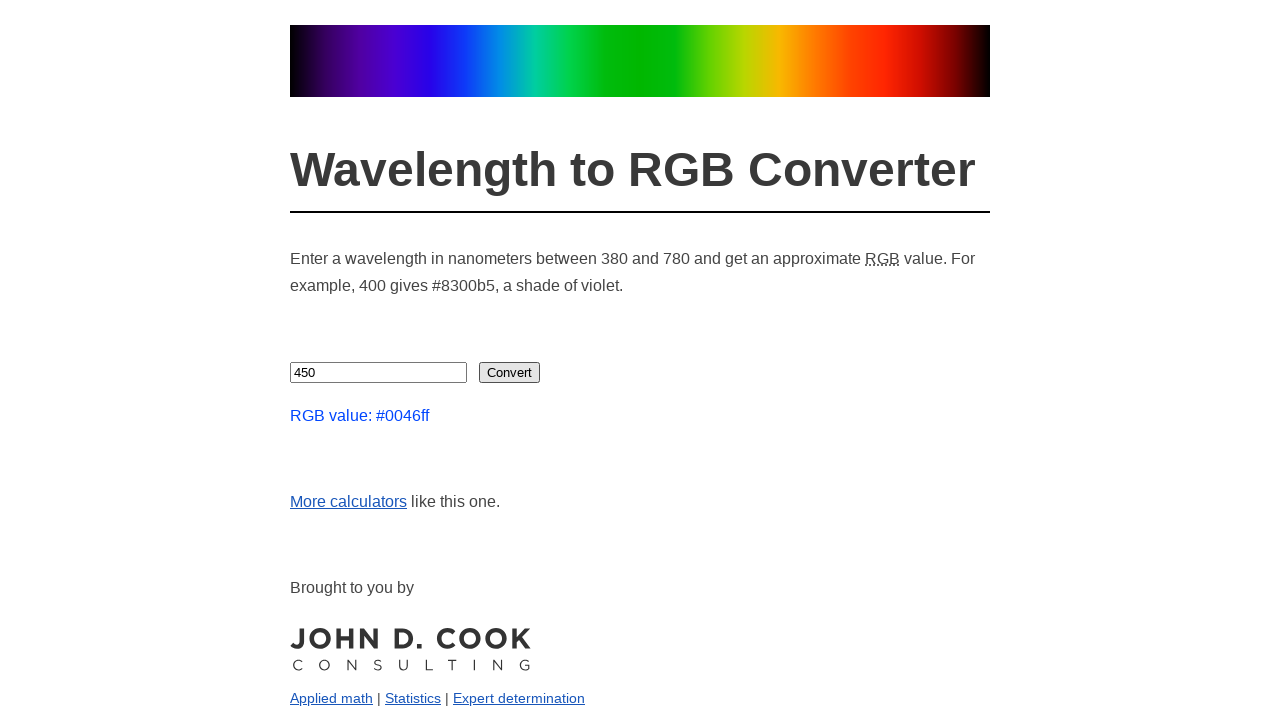

Cleared wavelength input field for next iteration on xpath=/html/body/div/p[3]/input[1]
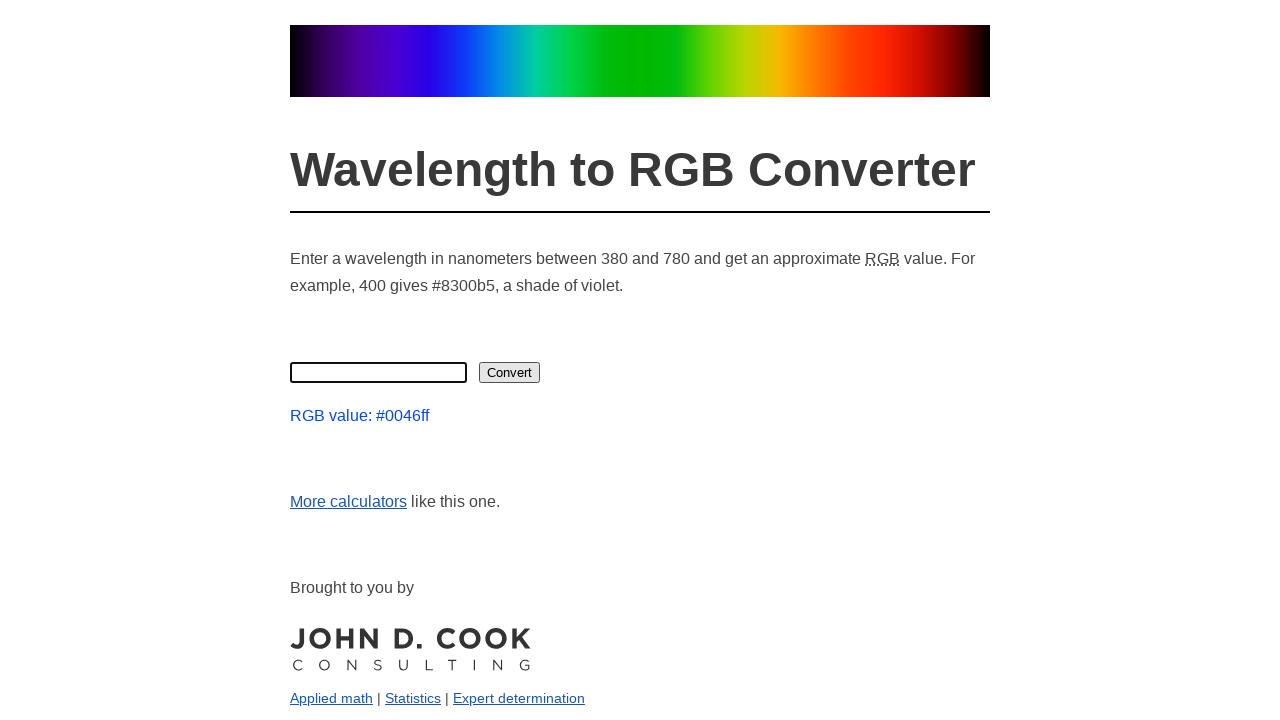

Filled wavelength input field with value 550 on xpath=/html/body/div/p[3]/input[1]
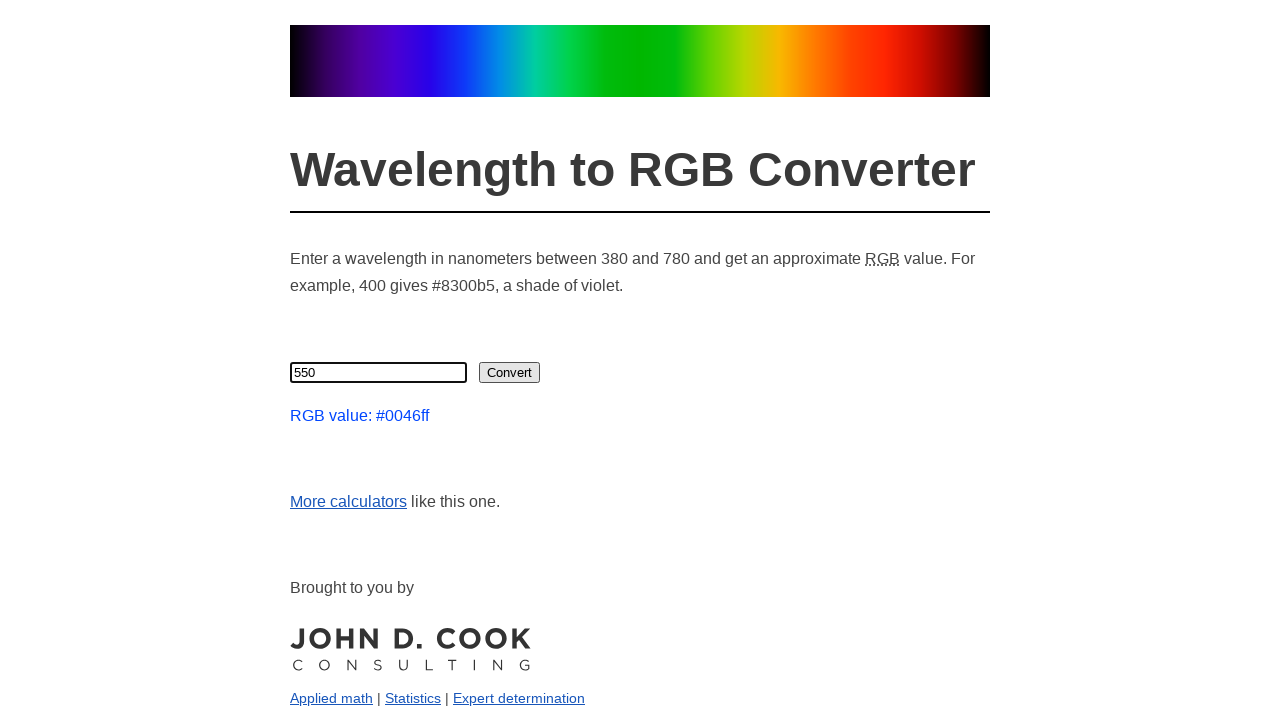

Clicked convert button to process wavelength at (510, 373) on xpath=/html/body/div/p[3]/input[2]
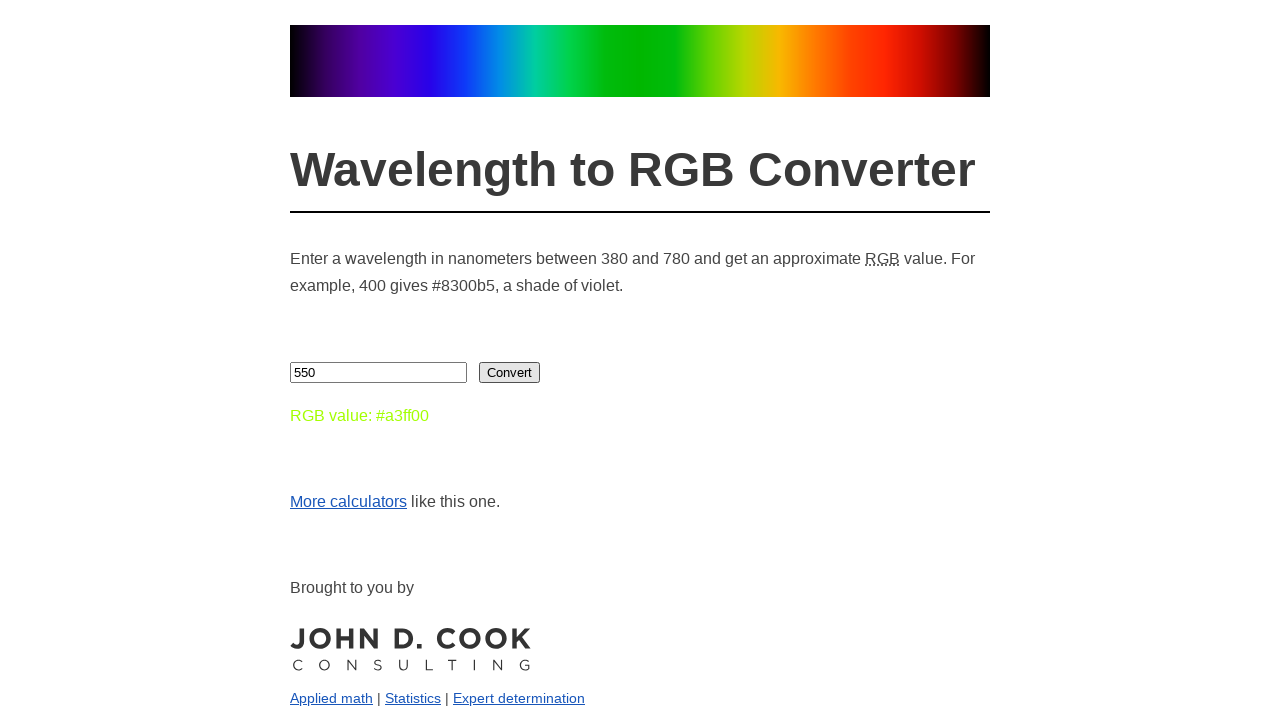

Result loaded for wavelength 550
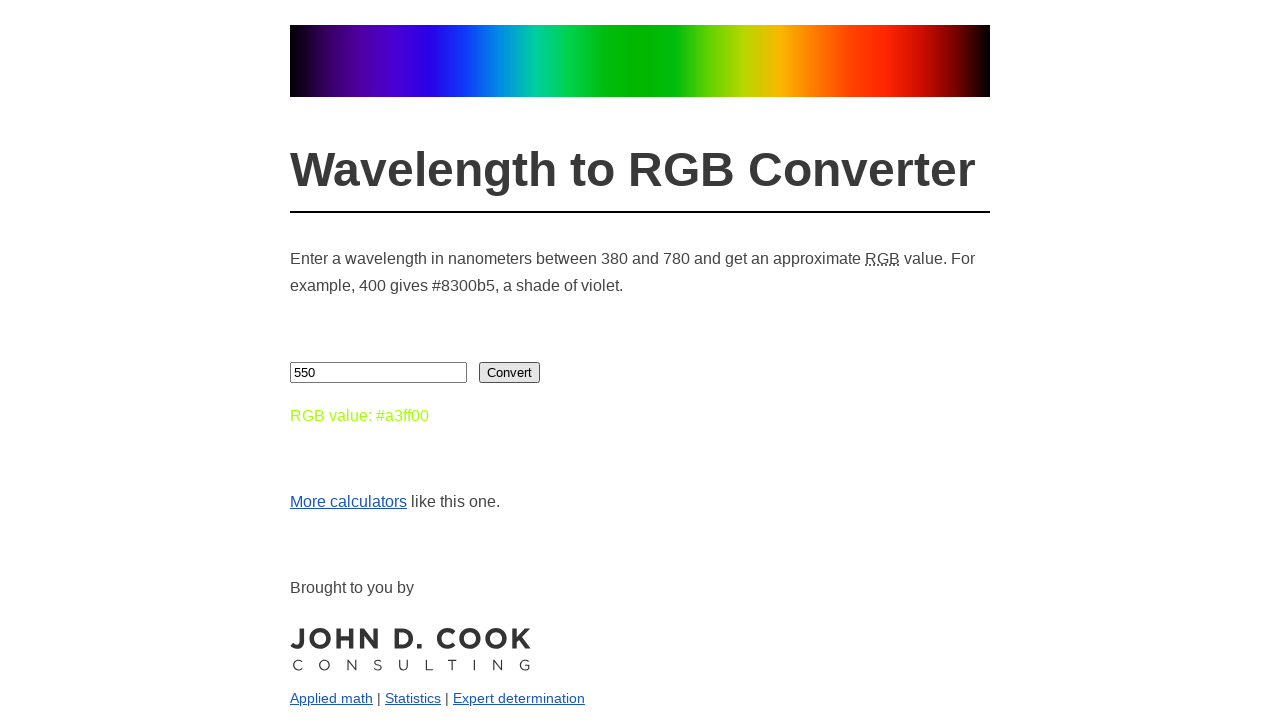

Retrieved RGB color result: RGB value: #a3ff00
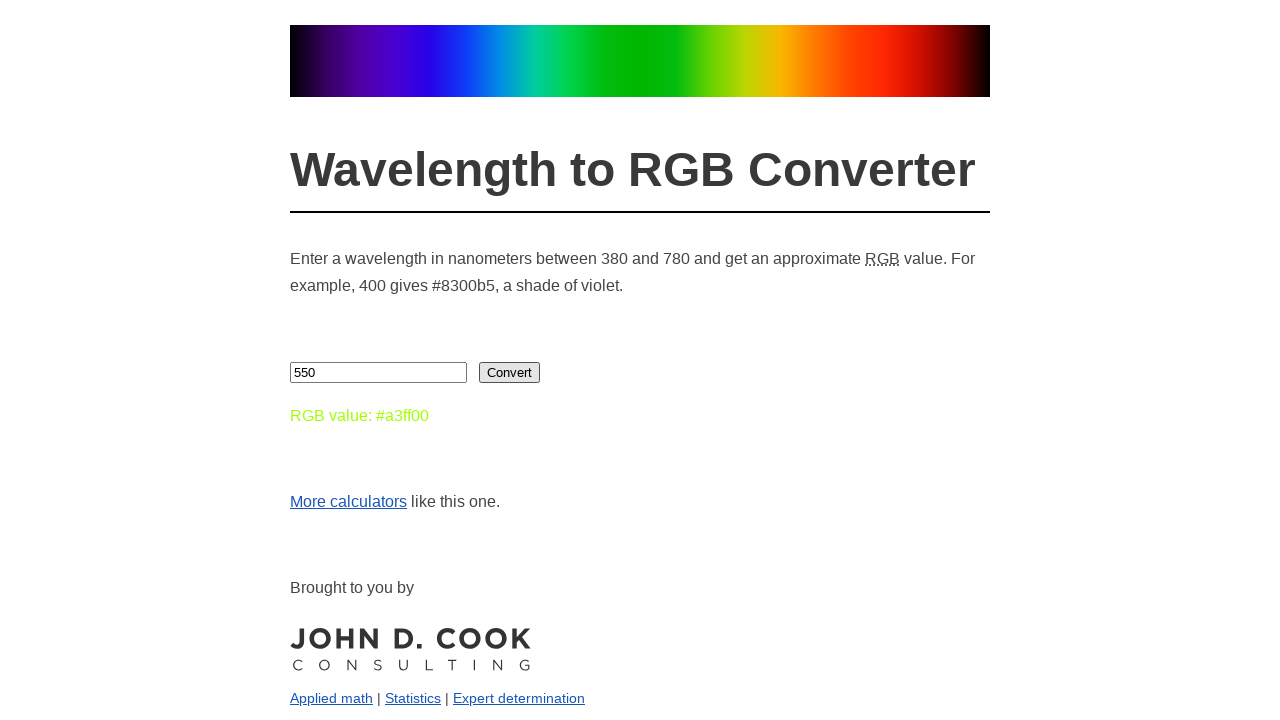

Cleared wavelength input field for next iteration on xpath=/html/body/div/p[3]/input[1]
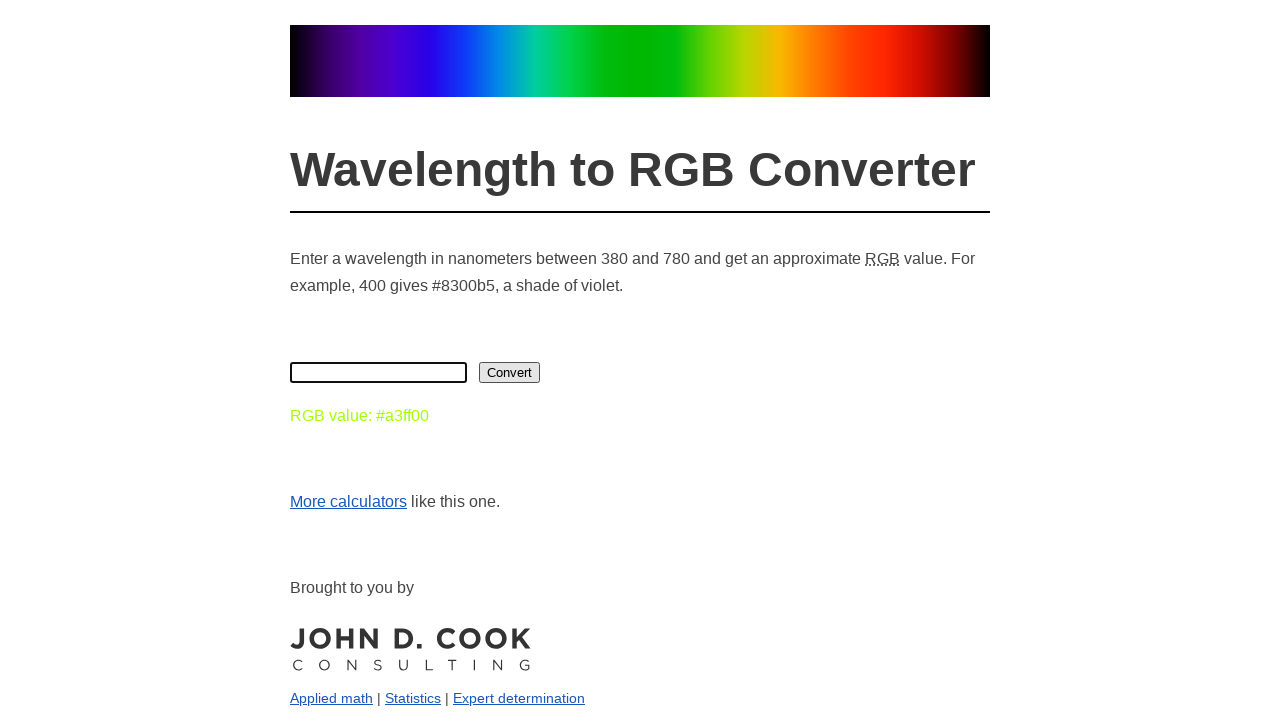

Filled wavelength input field with value 650 on xpath=/html/body/div/p[3]/input[1]
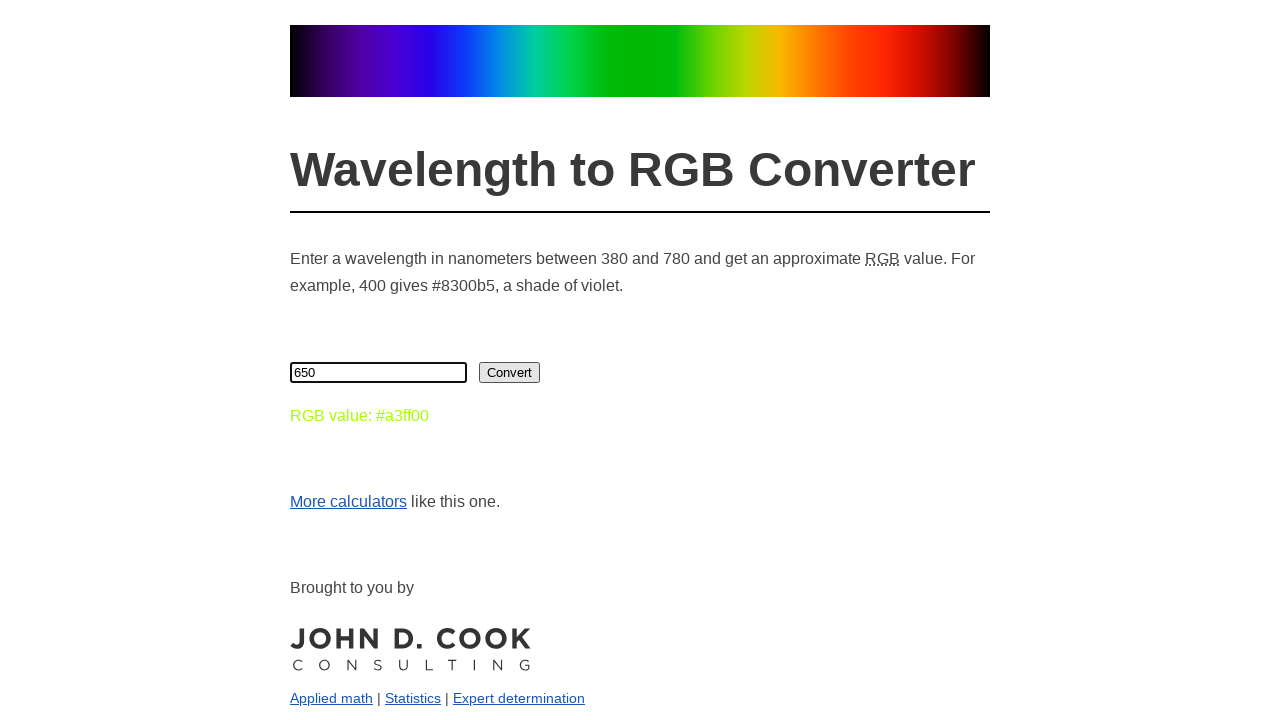

Clicked convert button to process wavelength at (510, 373) on xpath=/html/body/div/p[3]/input[2]
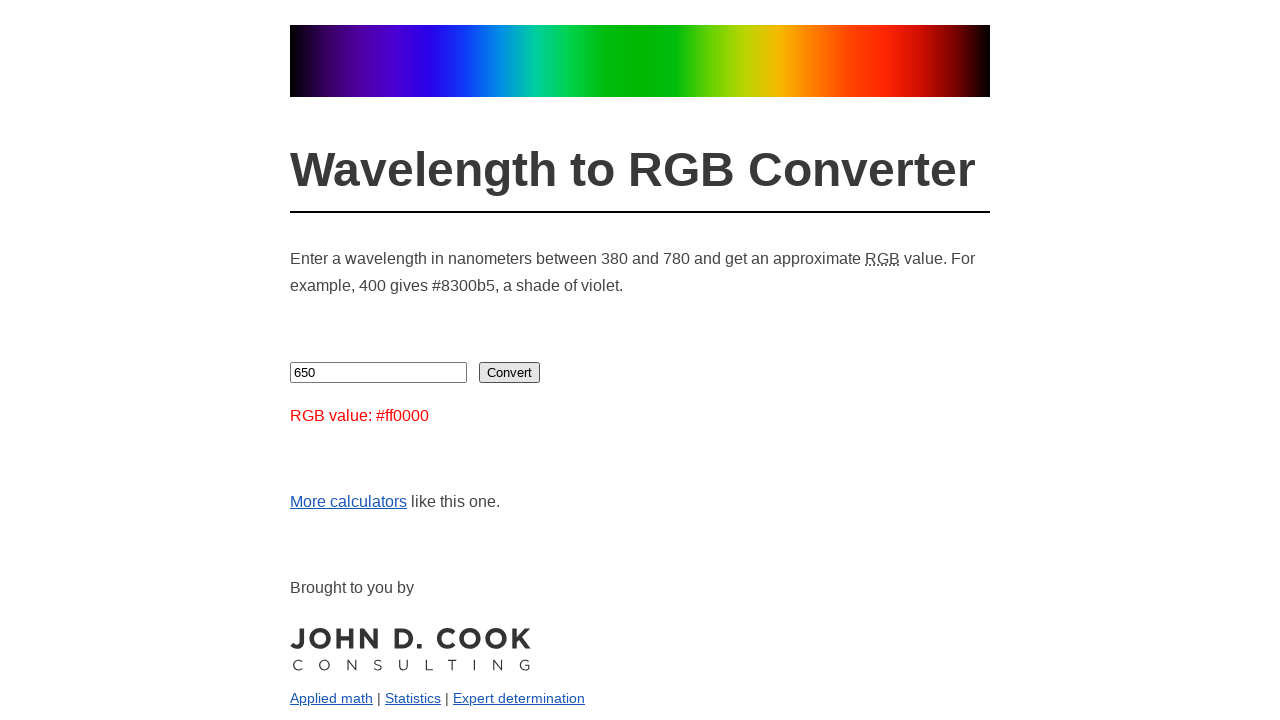

Result loaded for wavelength 650
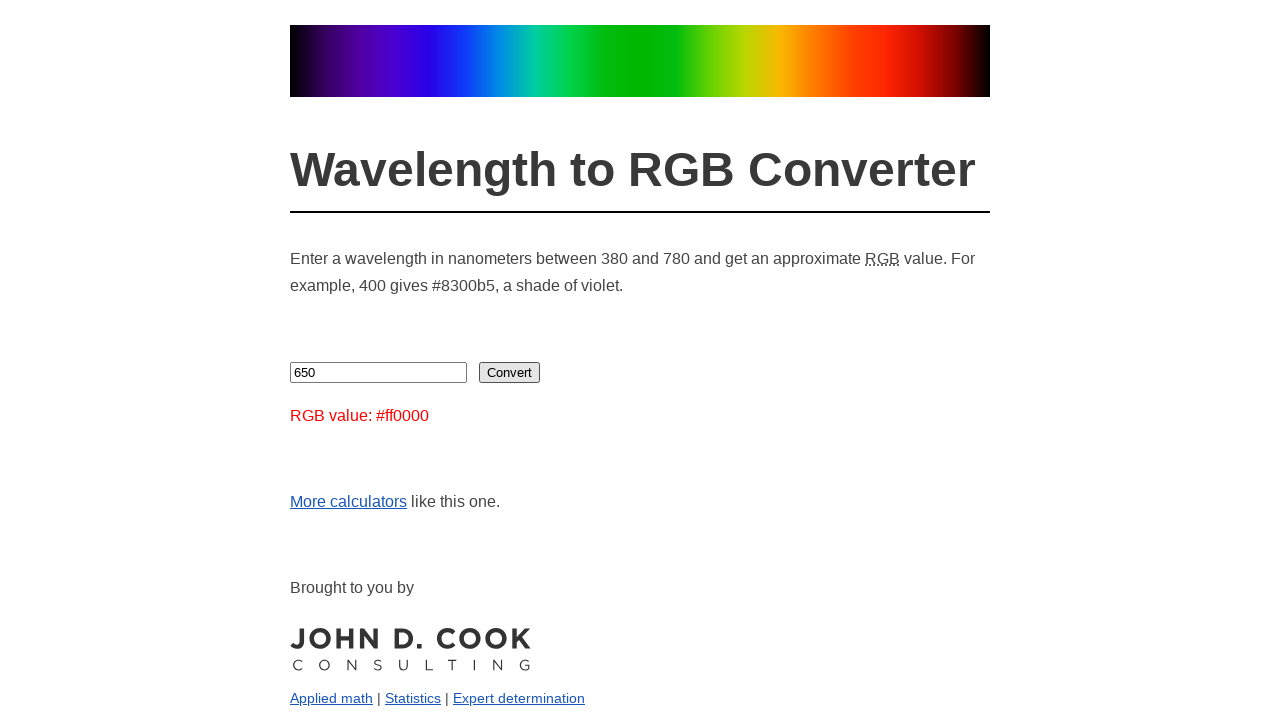

Retrieved RGB color result: RGB value: #ff0000
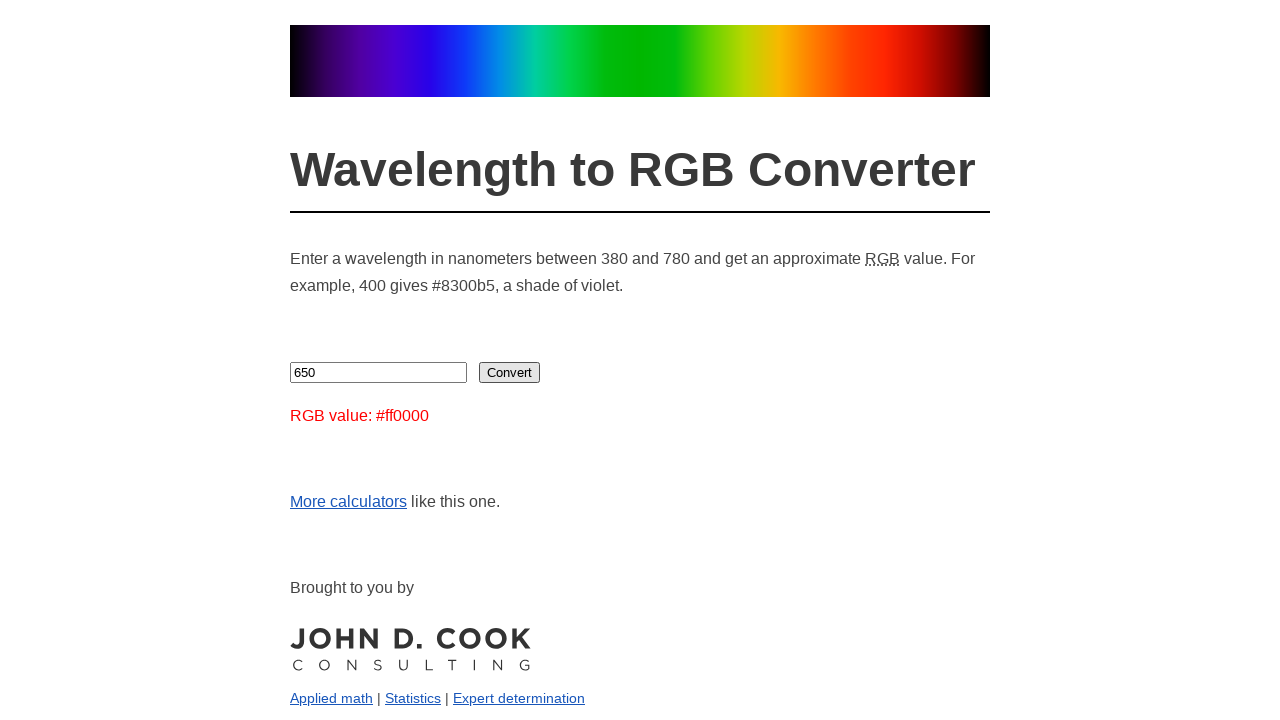

Cleared wavelength input field for next iteration on xpath=/html/body/div/p[3]/input[1]
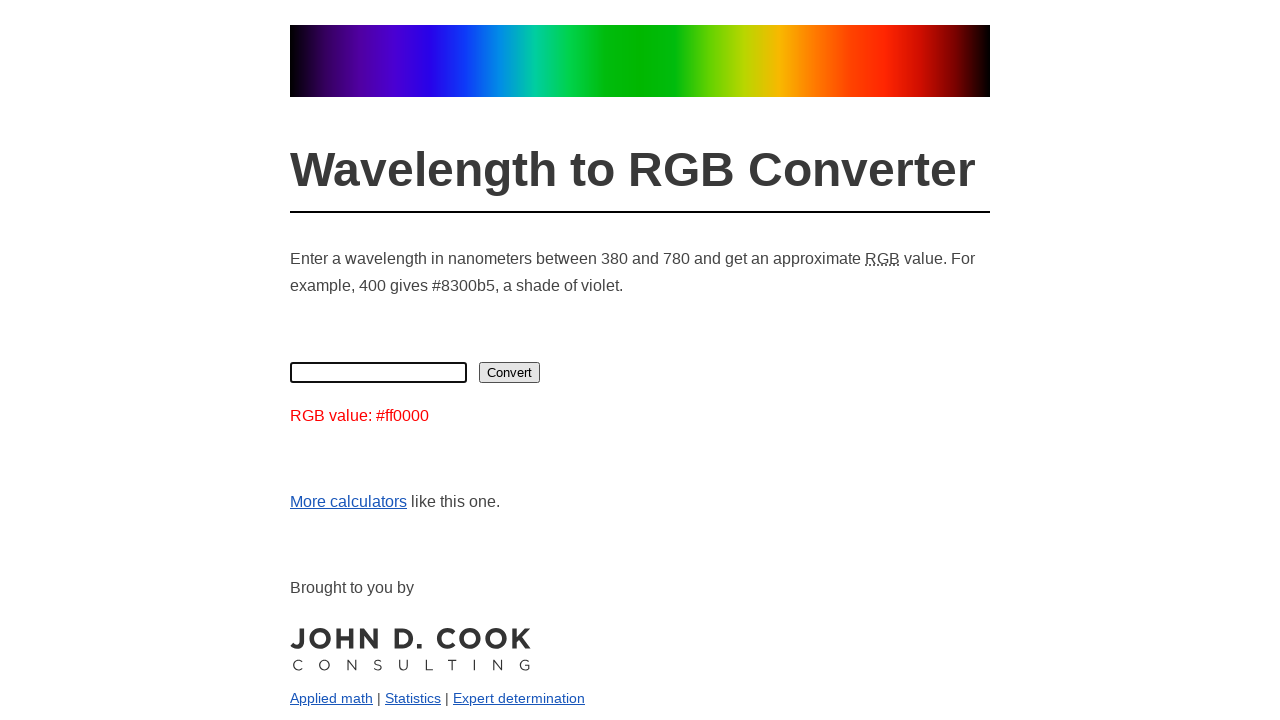

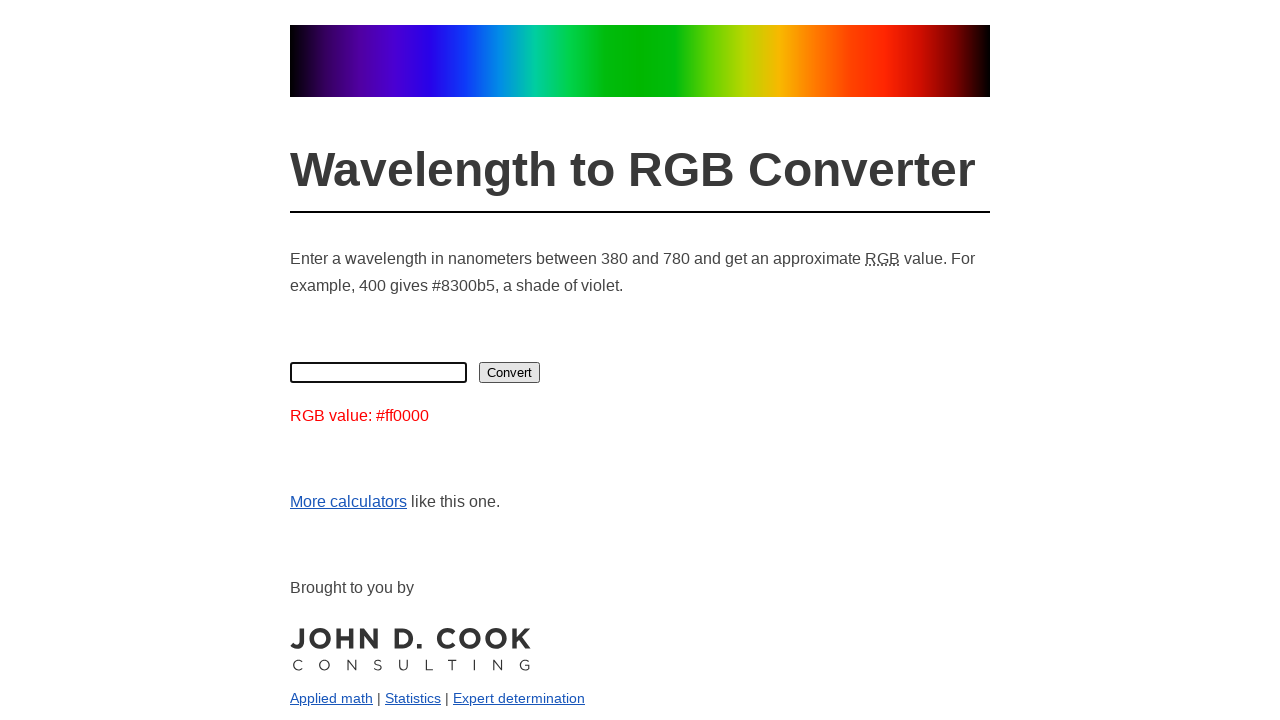